Opens a browser, maximizes the window, and navigates to the OrangeHRM demo login page to verify the page loads successfully.

Starting URL: https://opensource-demo.orangehrmlive.com/web/index.php/auth/login

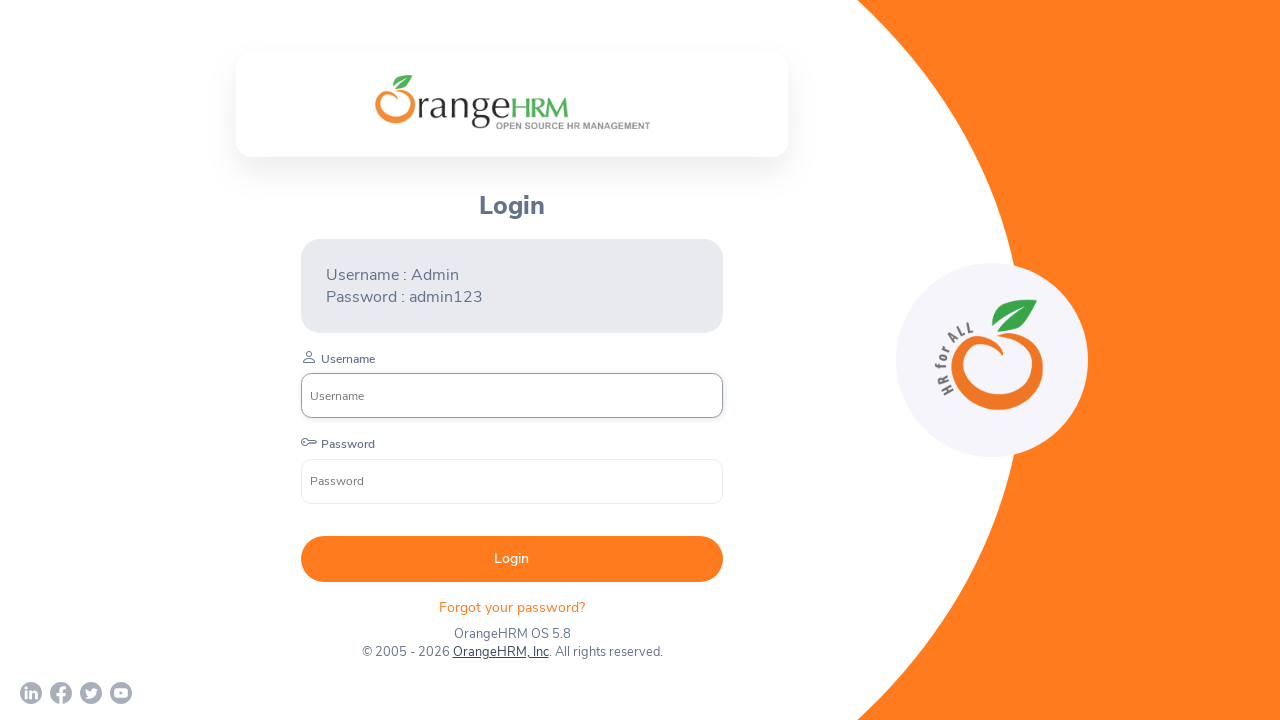

Set browser viewport to 1920x1080
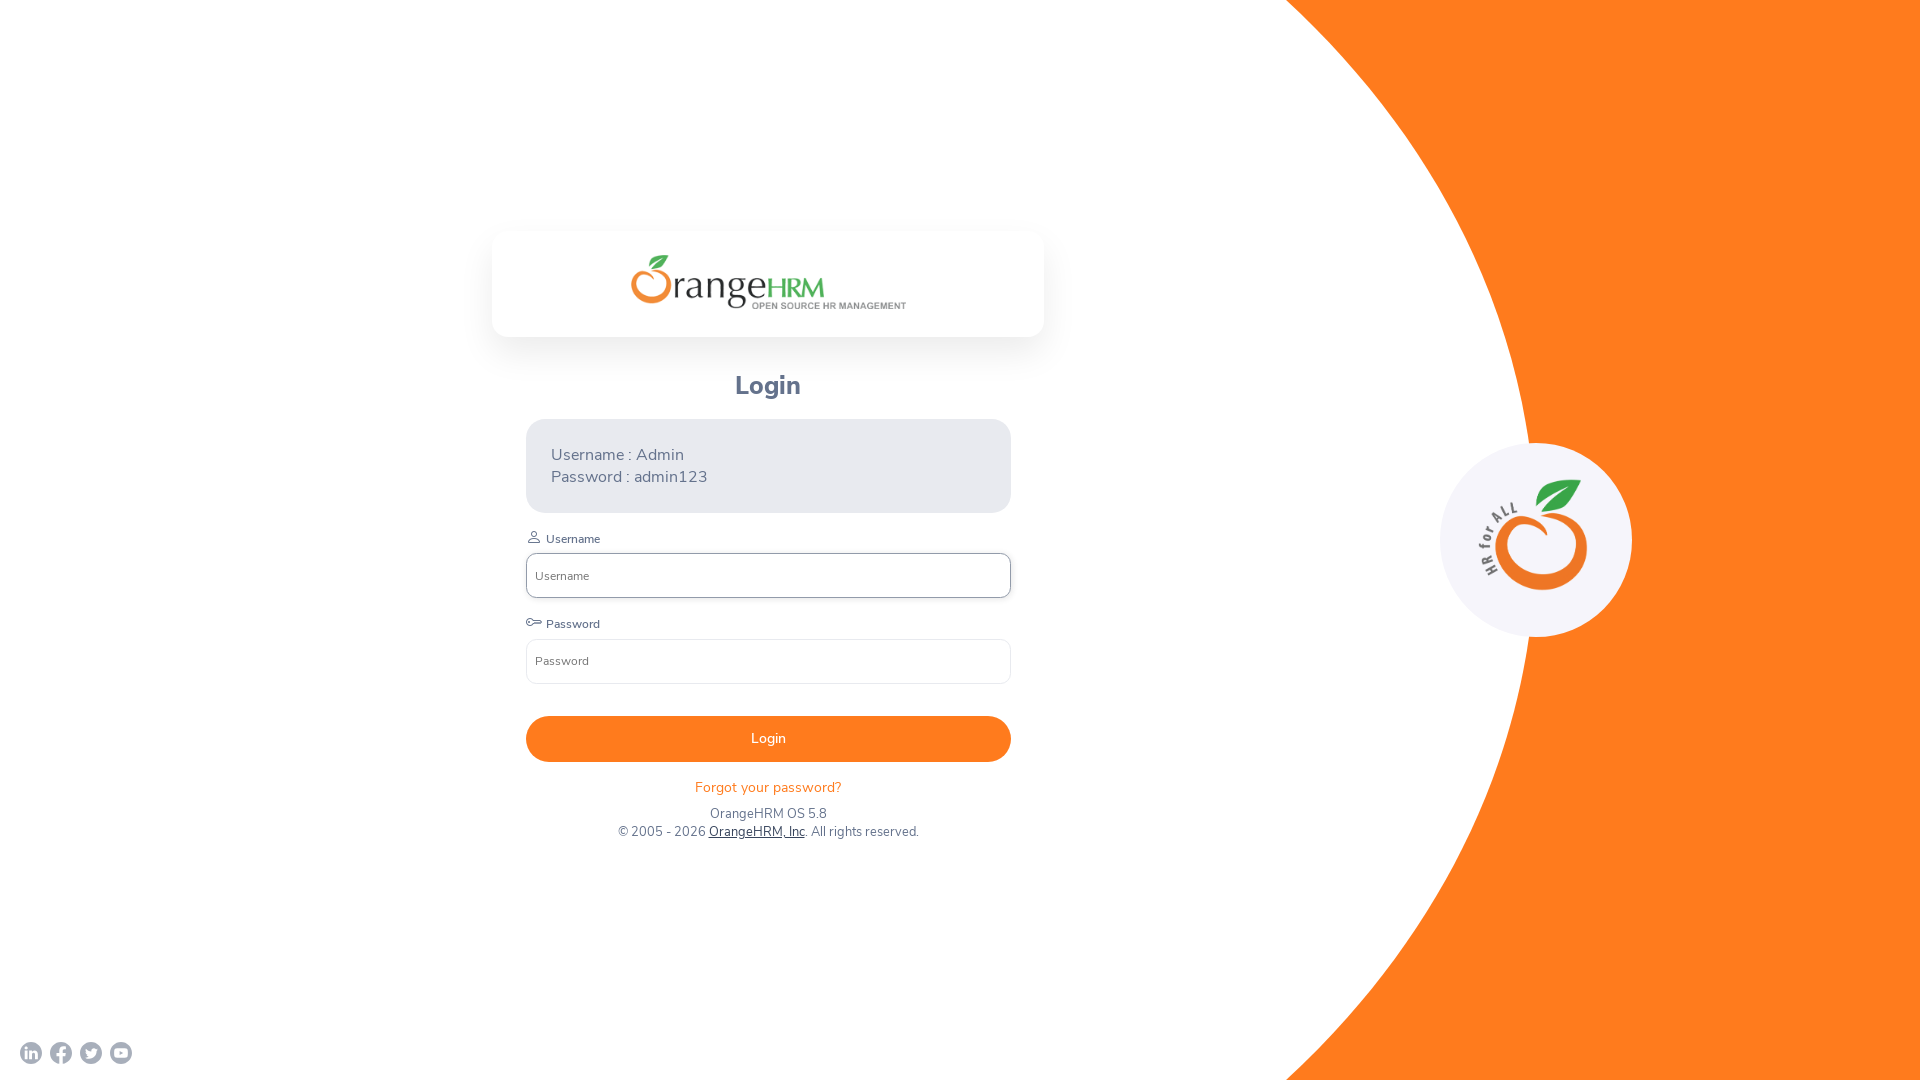

Login page loaded successfully - username input field is visible
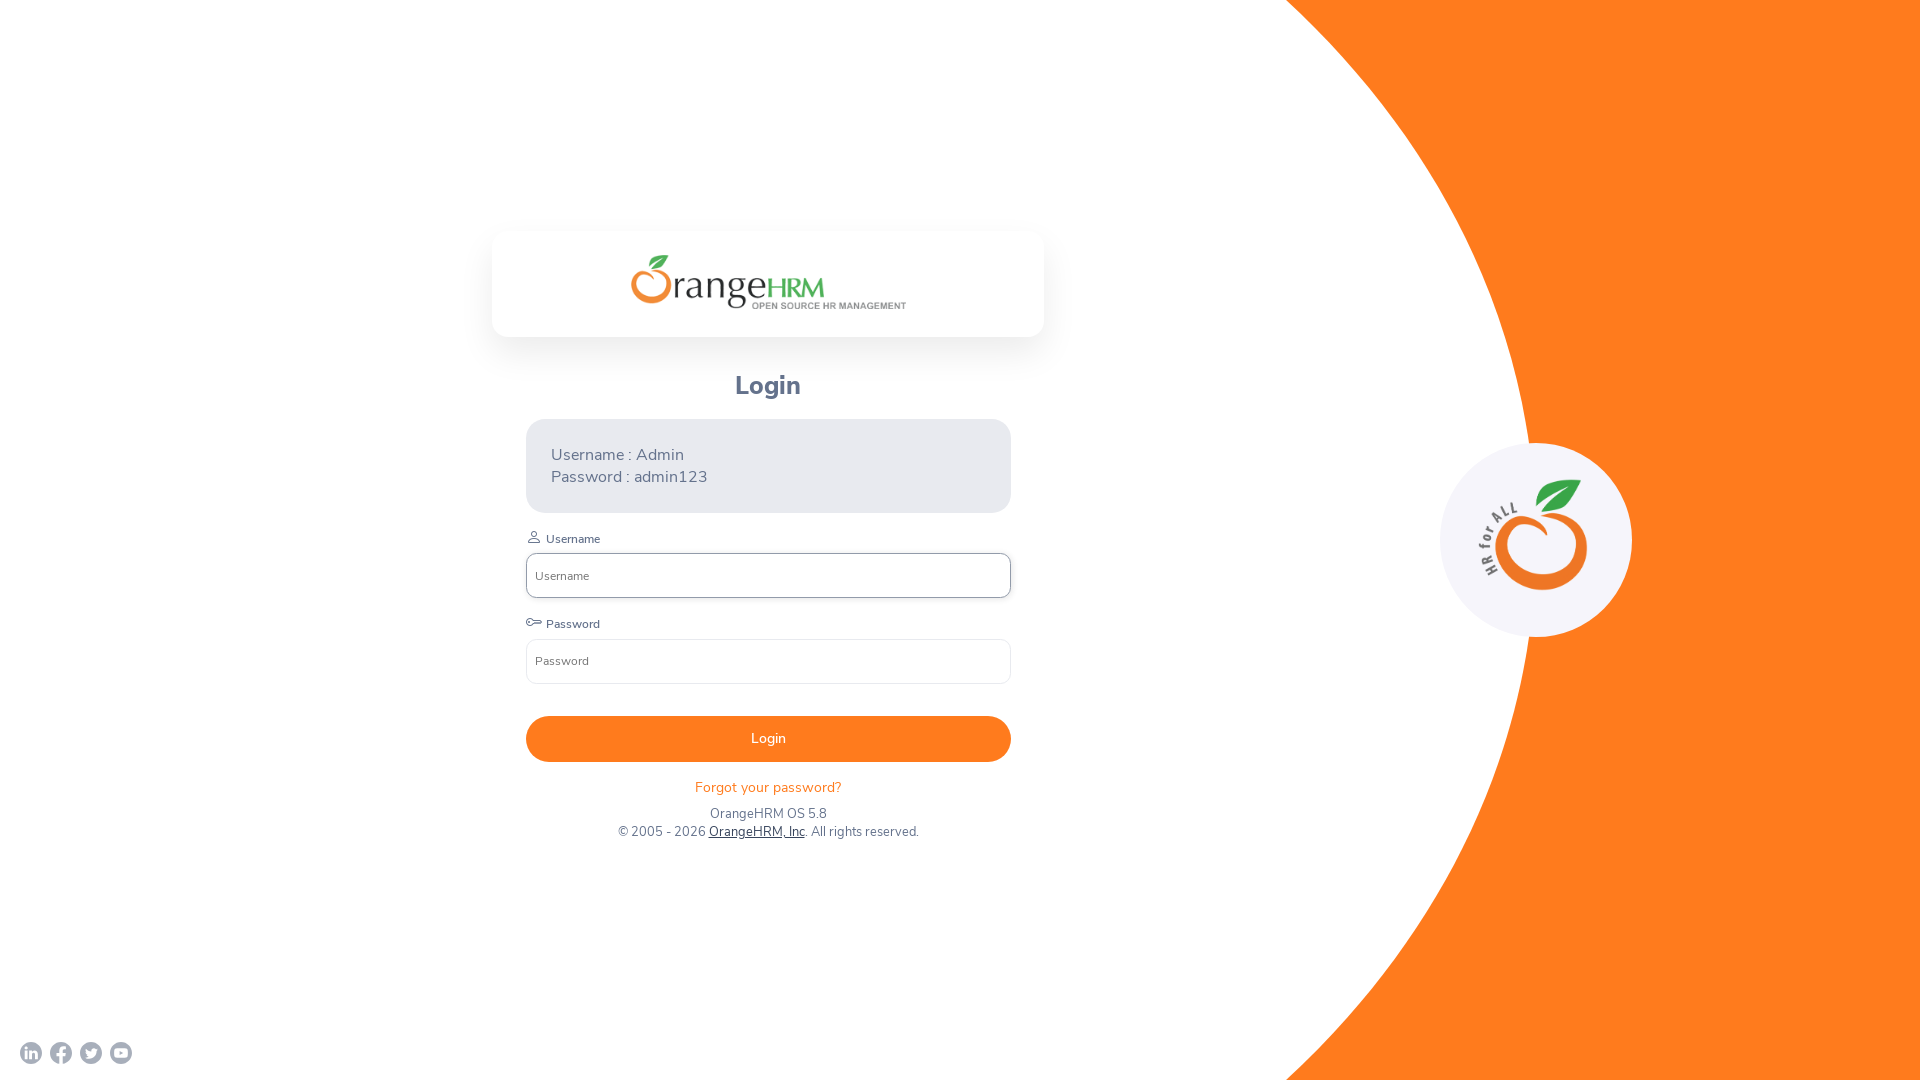

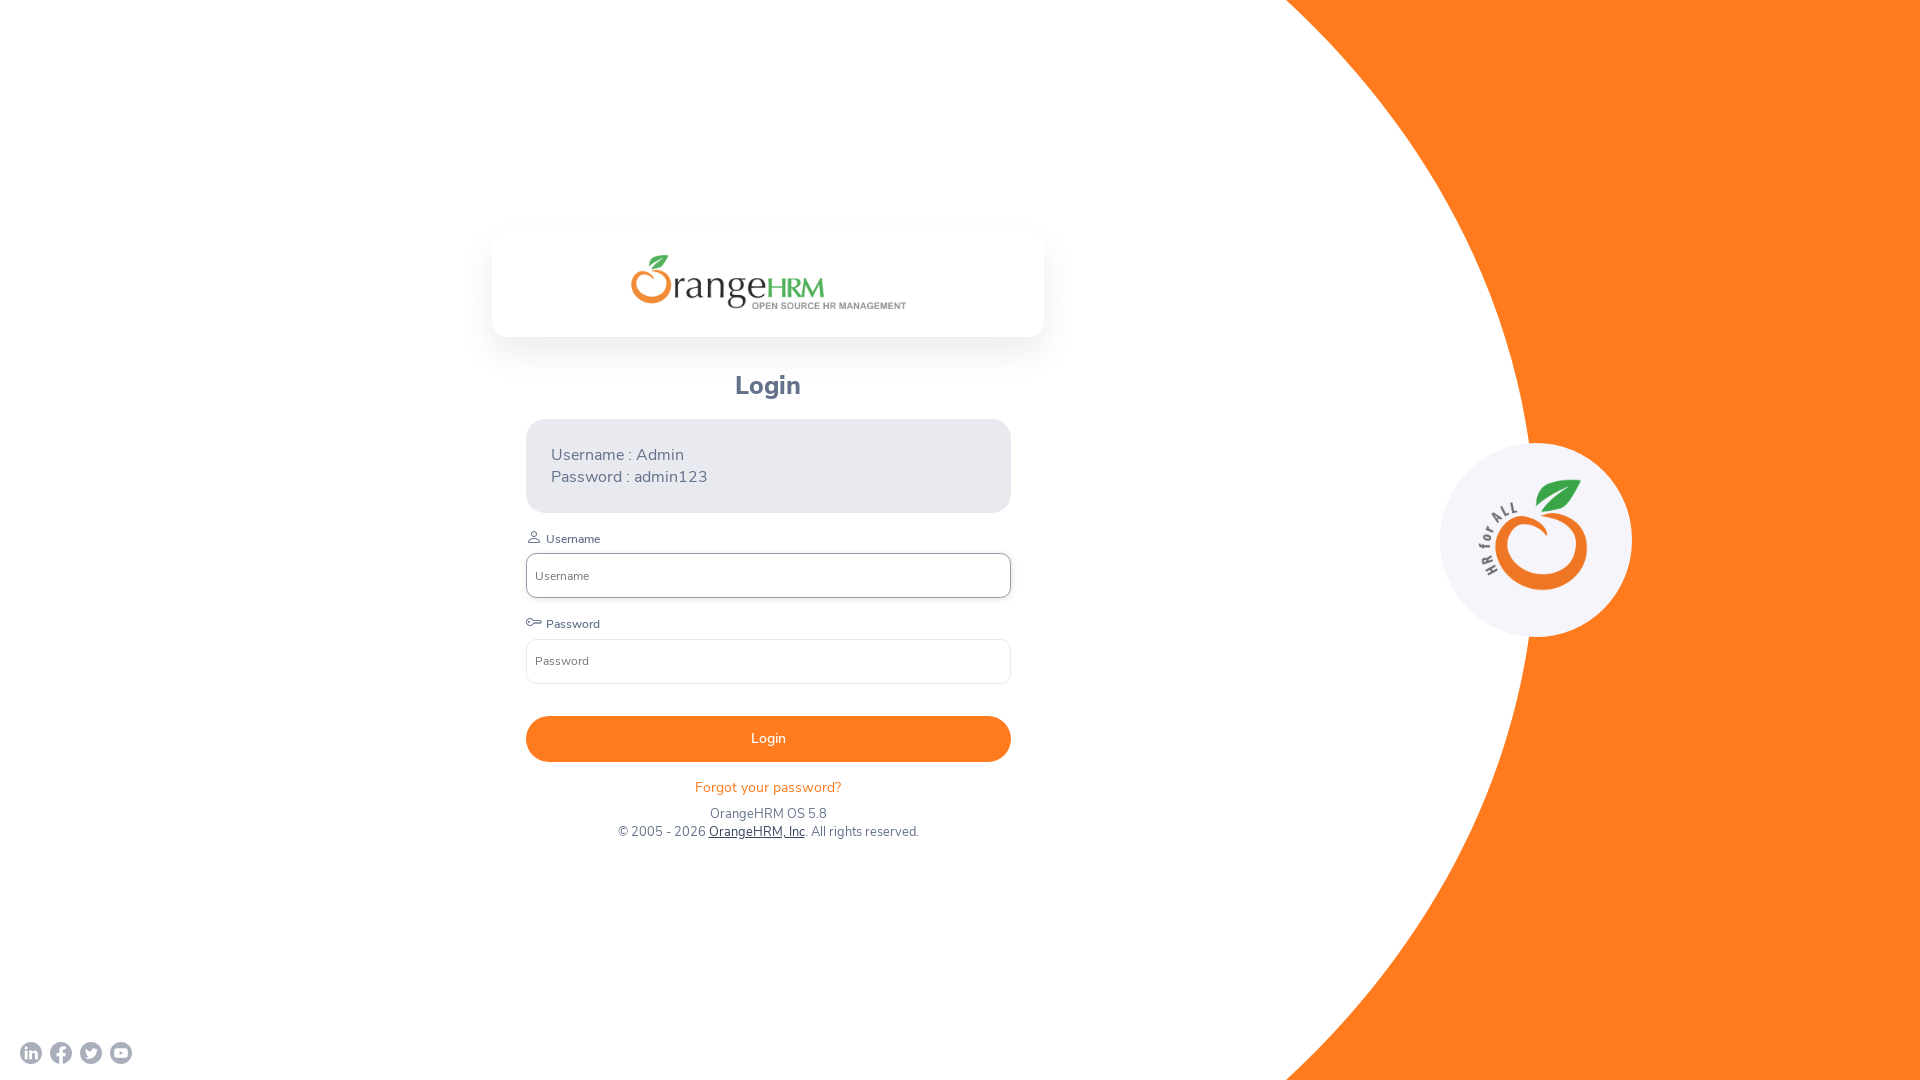